Navigates to the Green Kart offers page and verifies it loads successfully

Starting URL: https://rahulshettyacademy.com/greenkart/#/offers

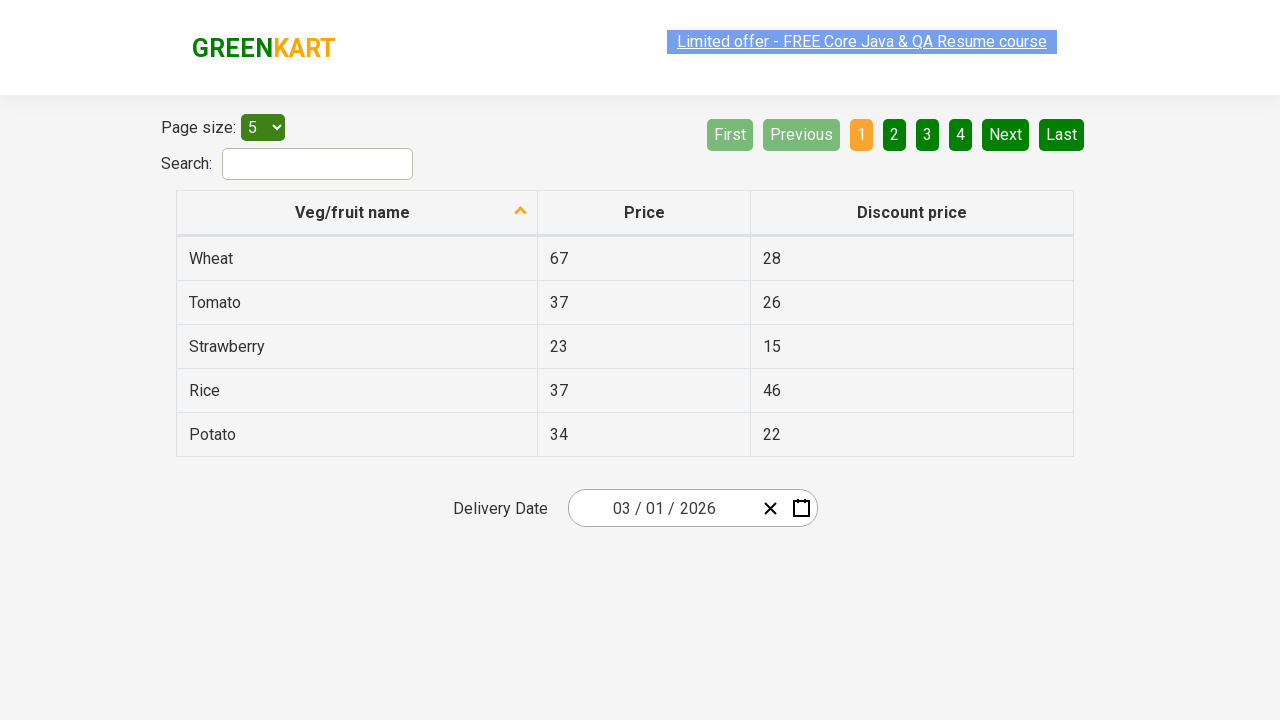

Waited for page to reach networkidle state
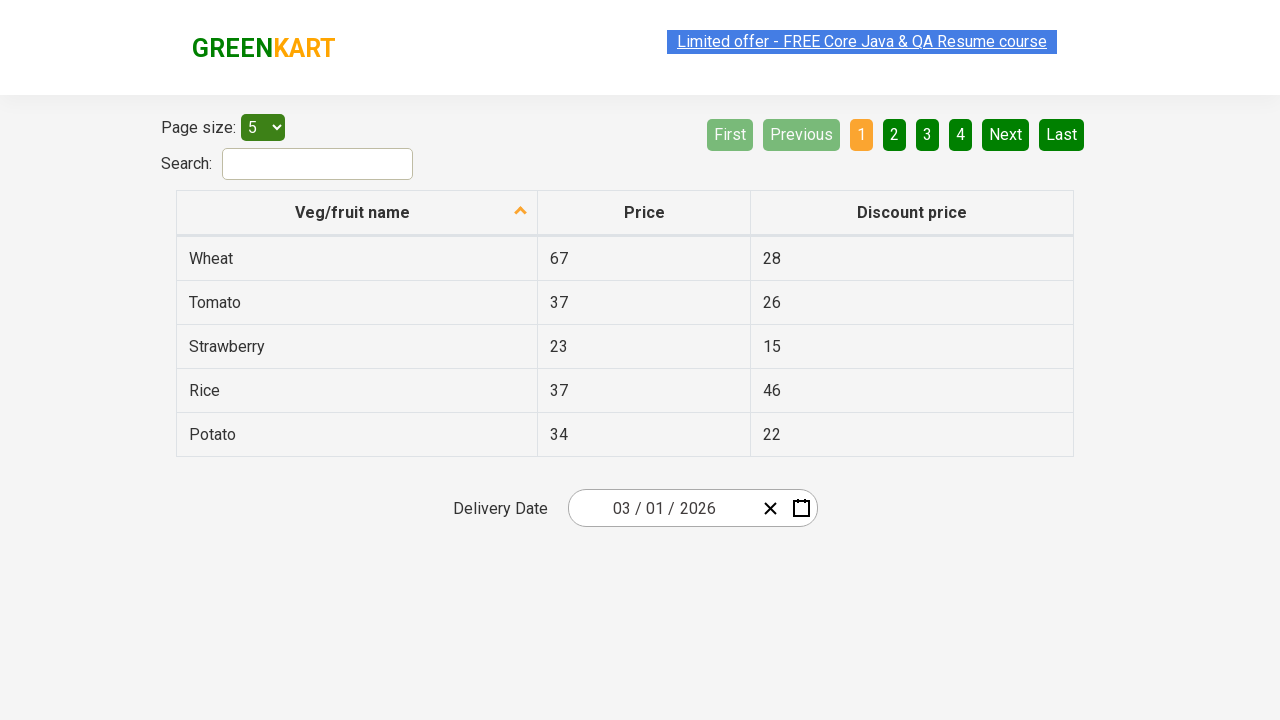

Verified offers table loaded on Green Kart page
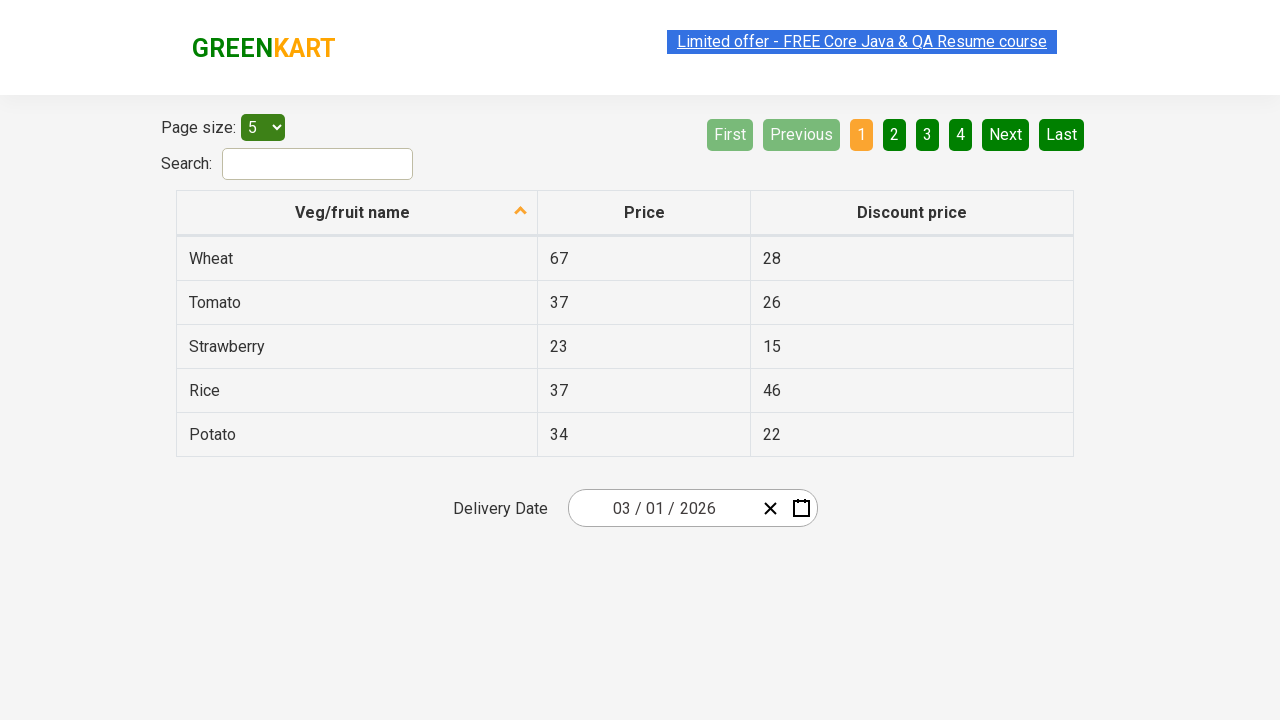

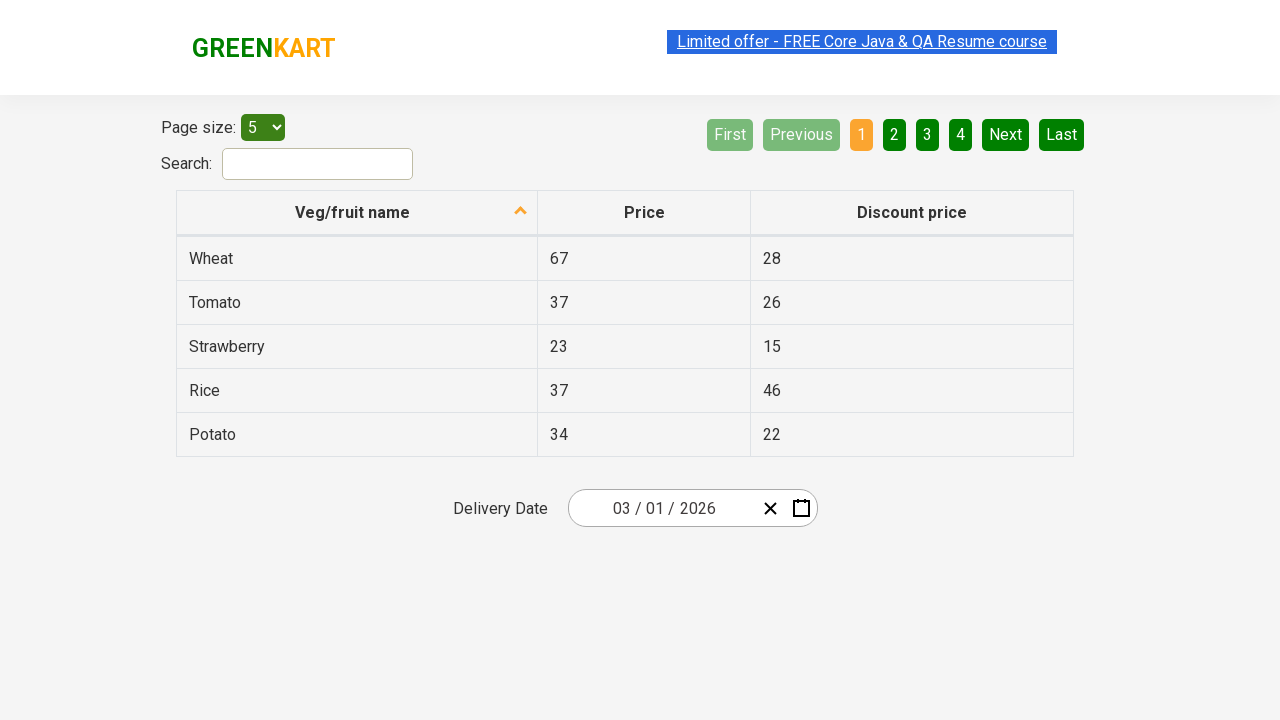